Tests a simple input field by entering text and submitting with Enter key, then verifies the result text matches the input

Starting URL: https://www.qa-practice.com/elements/input/simple

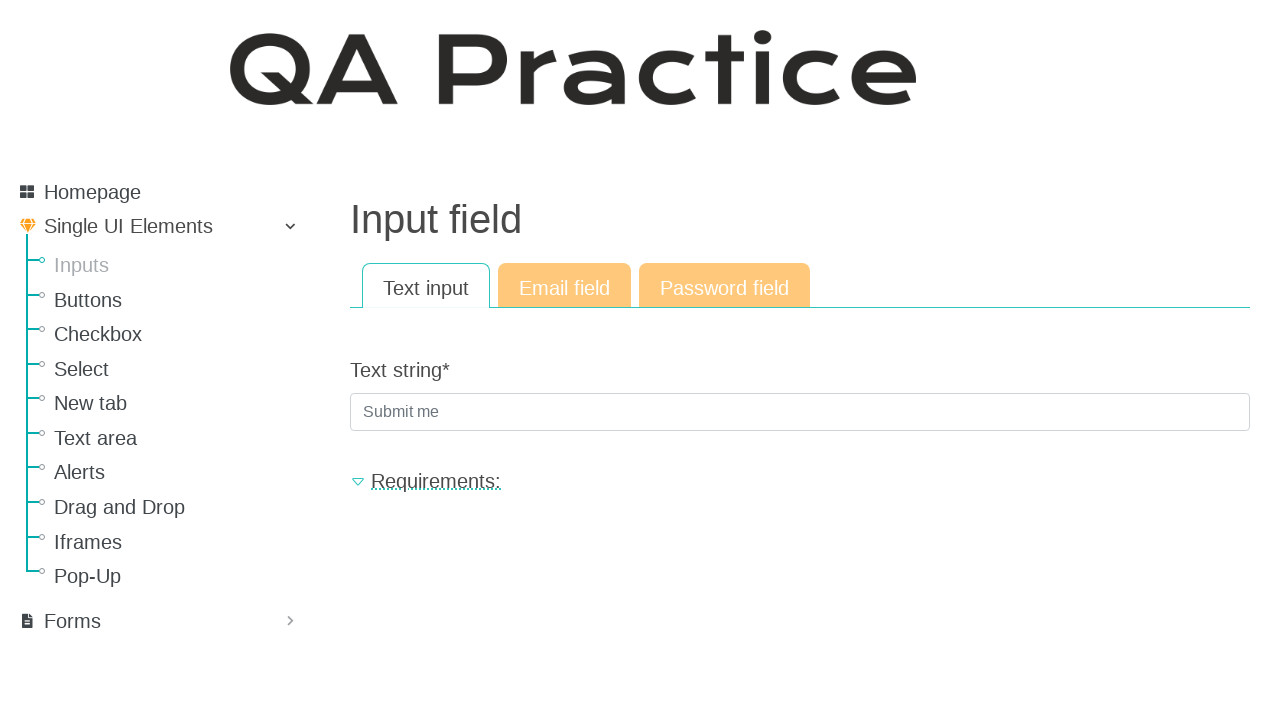

Filled input field with 'cat' on input[name='text_string']
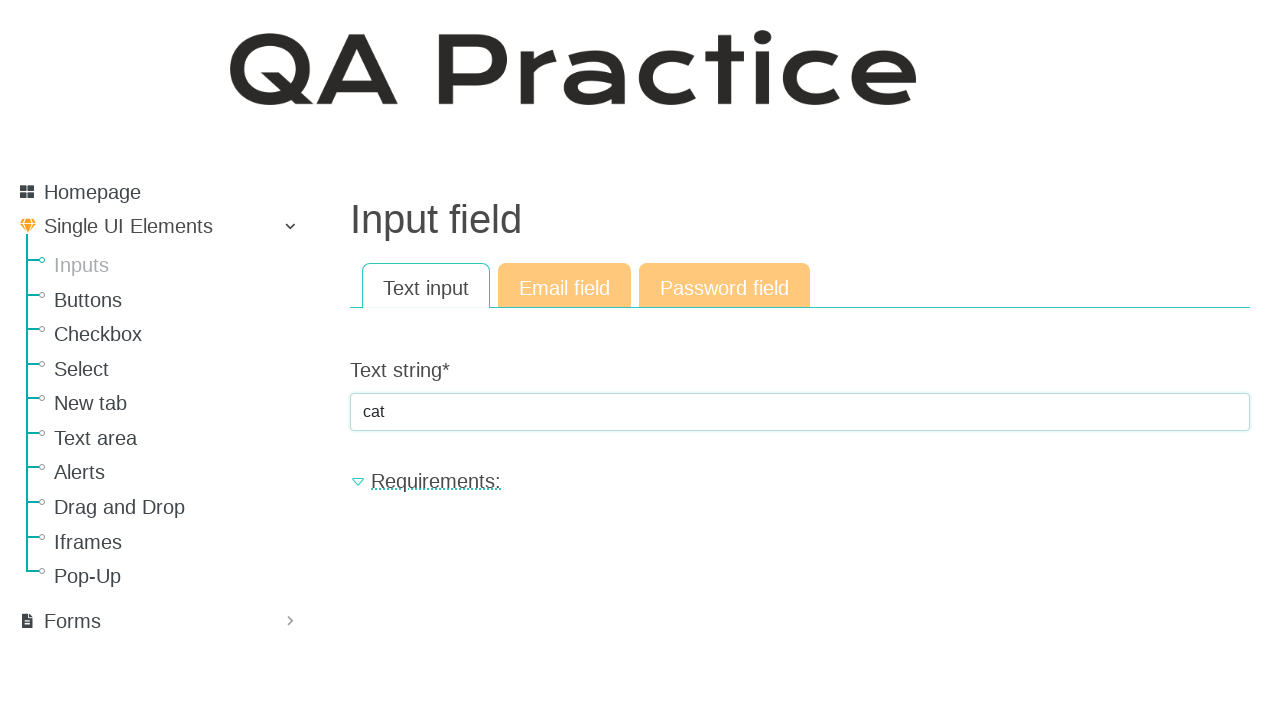

Pressed Enter key to submit the input on input[name='text_string']
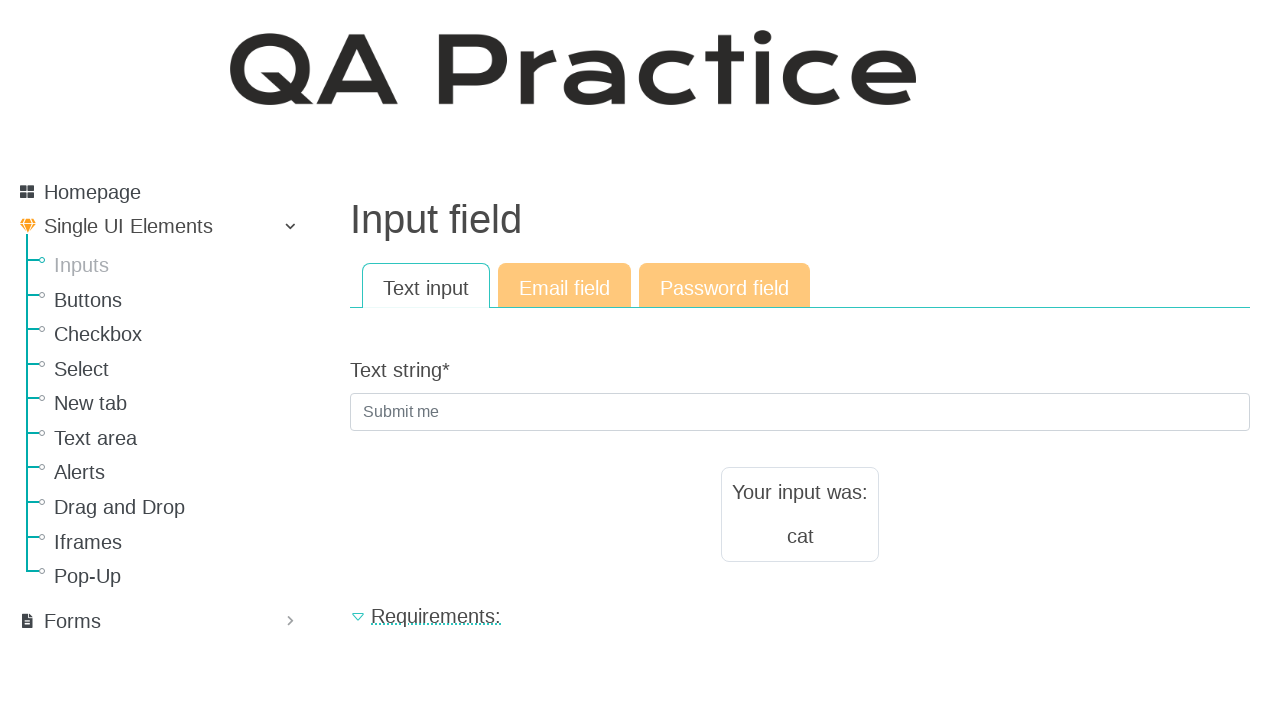

Result text element loaded
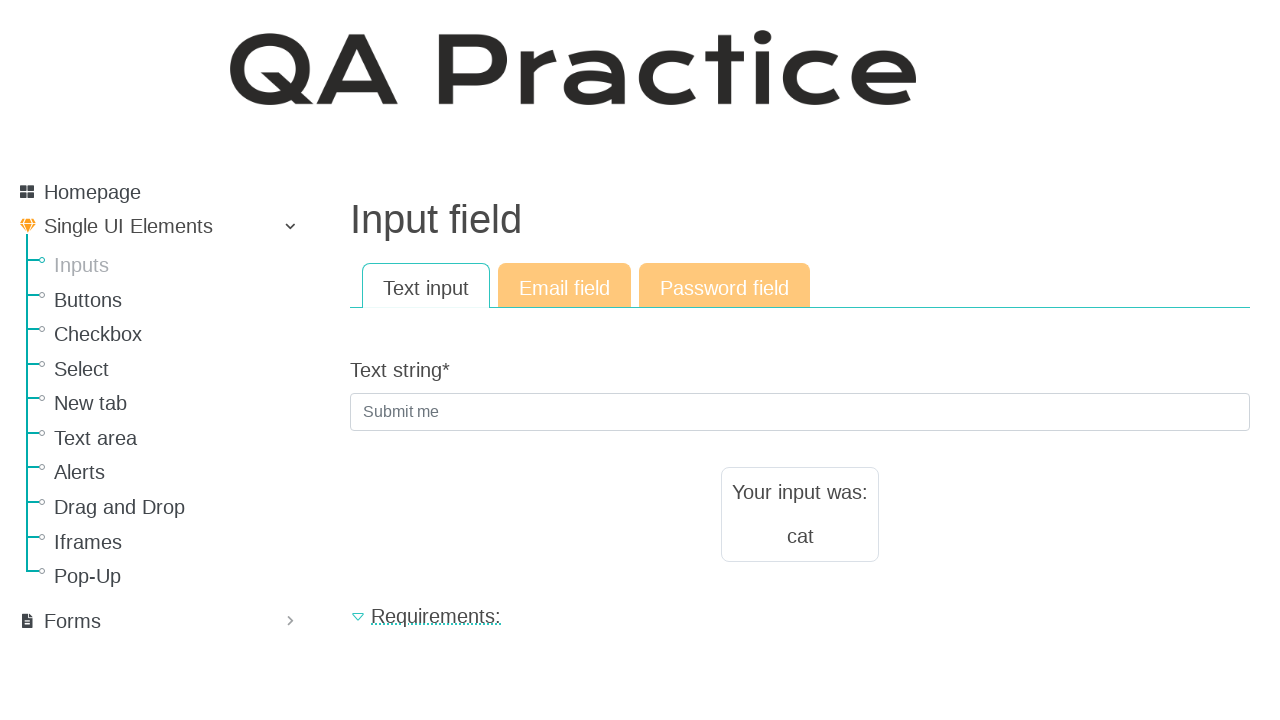

Retrieved result text content
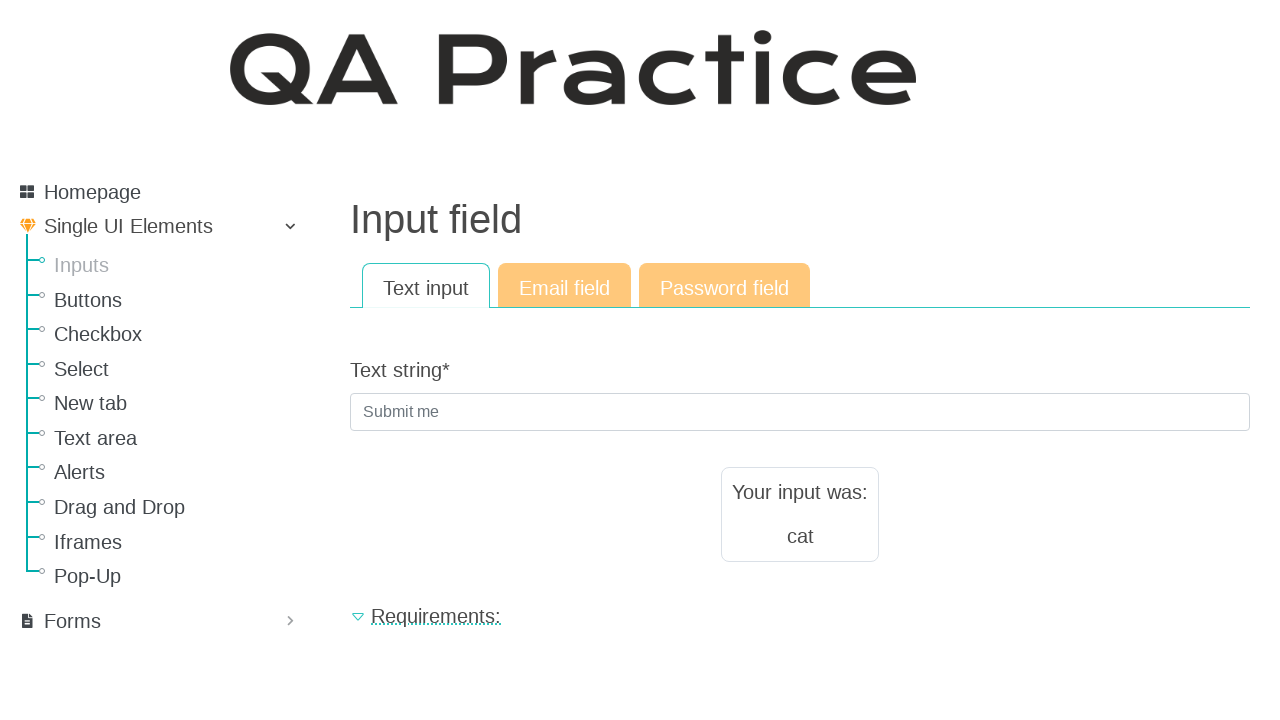

Verified result text matches input 'cat'
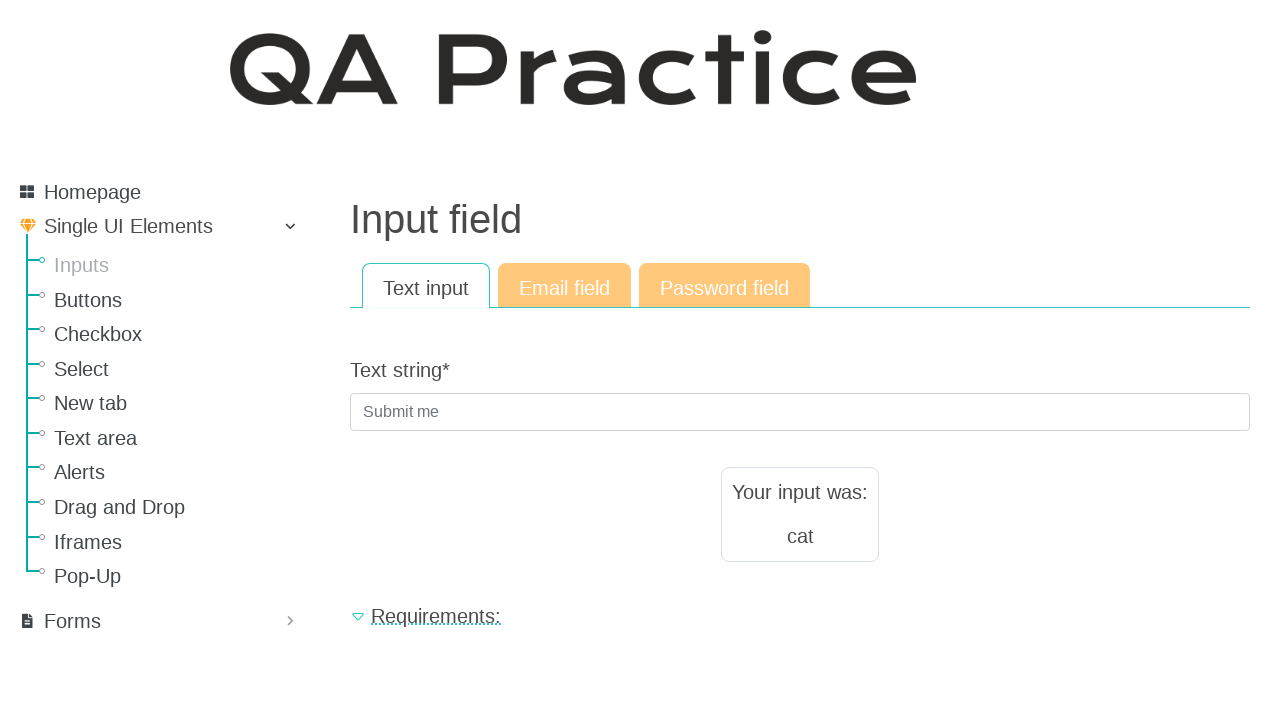

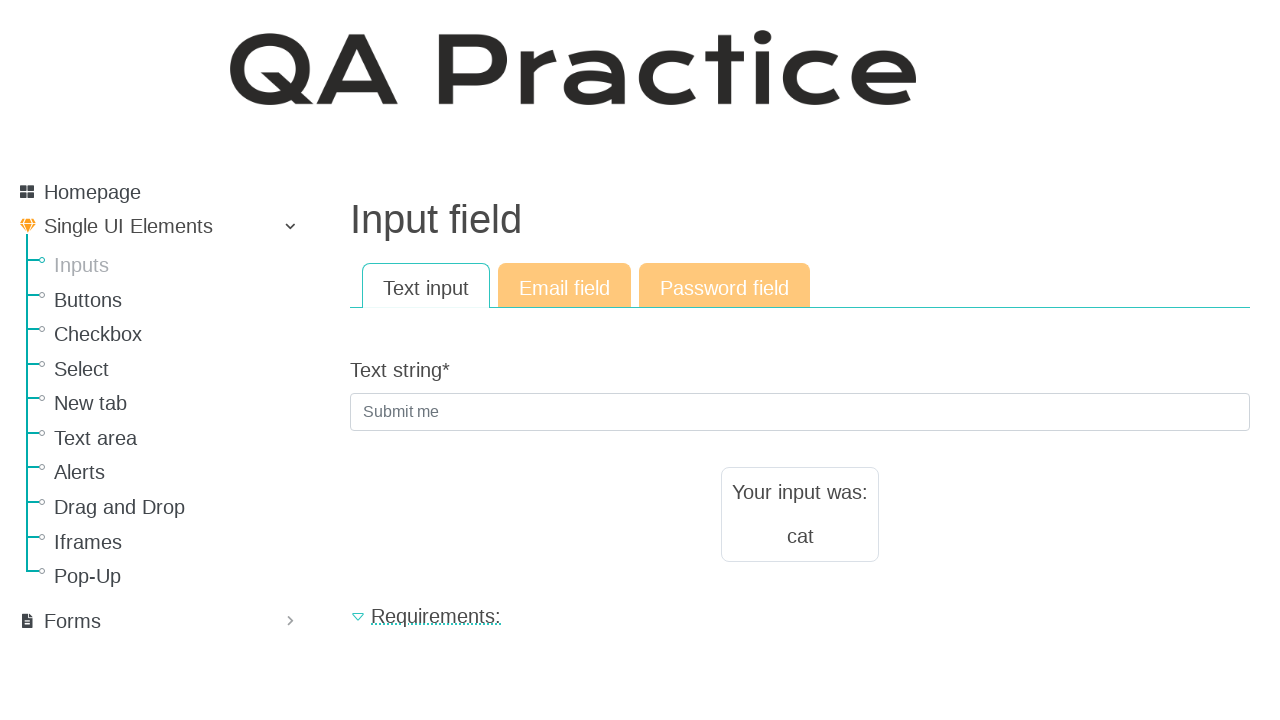